Tests checkbox selection and show/hide functionality by selecting a specific checkbox and toggling the visibility of a text field

Starting URL: https://rahulshettyacademy.com/AutomationPractice/

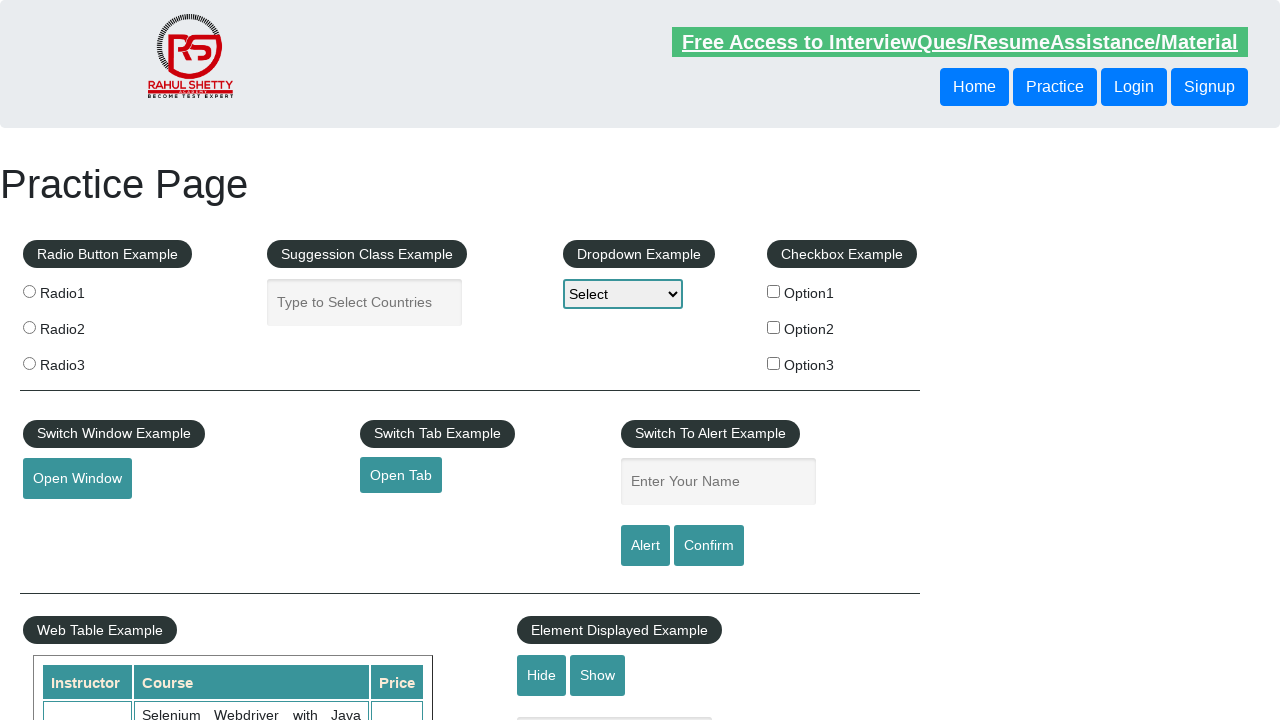

Located all checkbox elements on the page
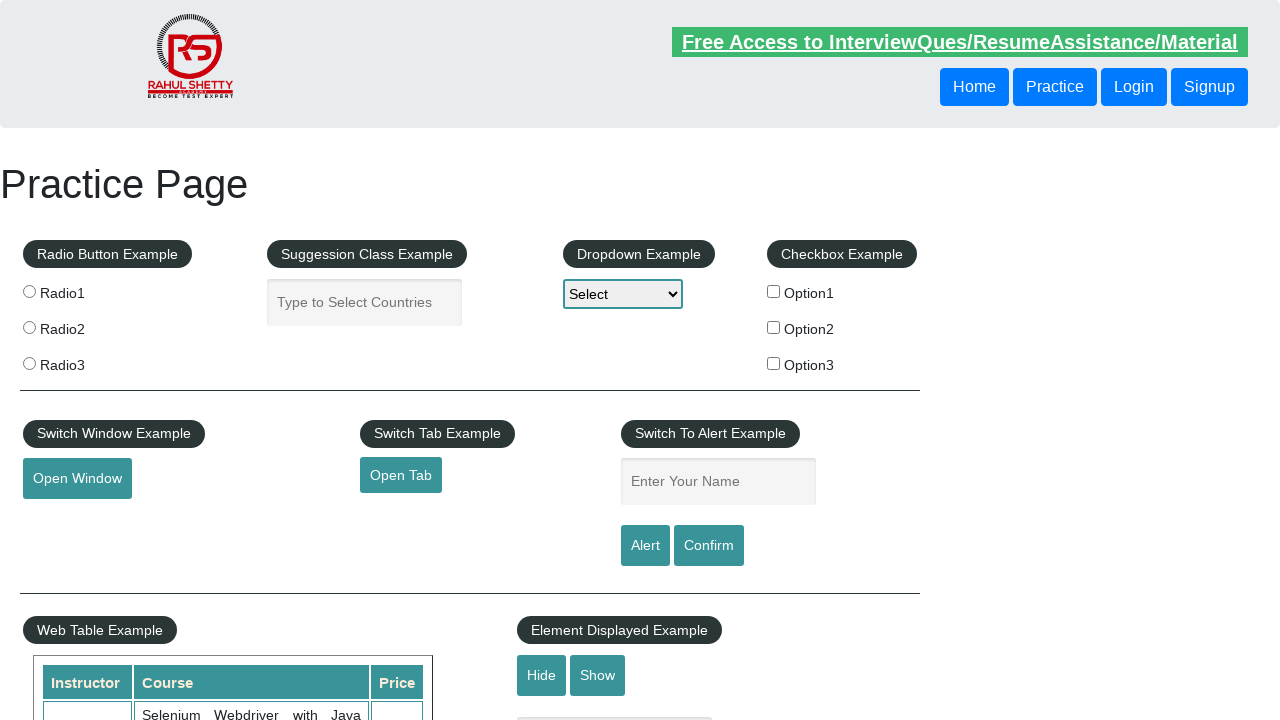

Inspecting checkbox 1 of 3
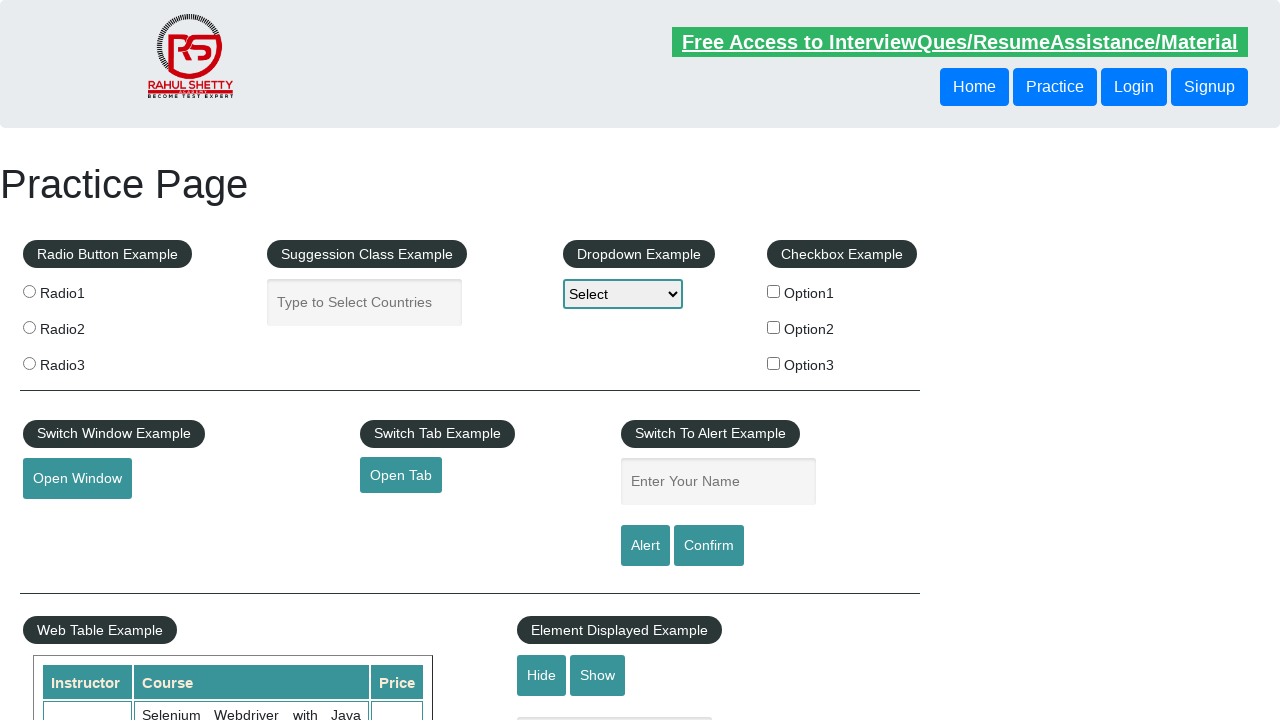

Inspecting checkbox 2 of 3
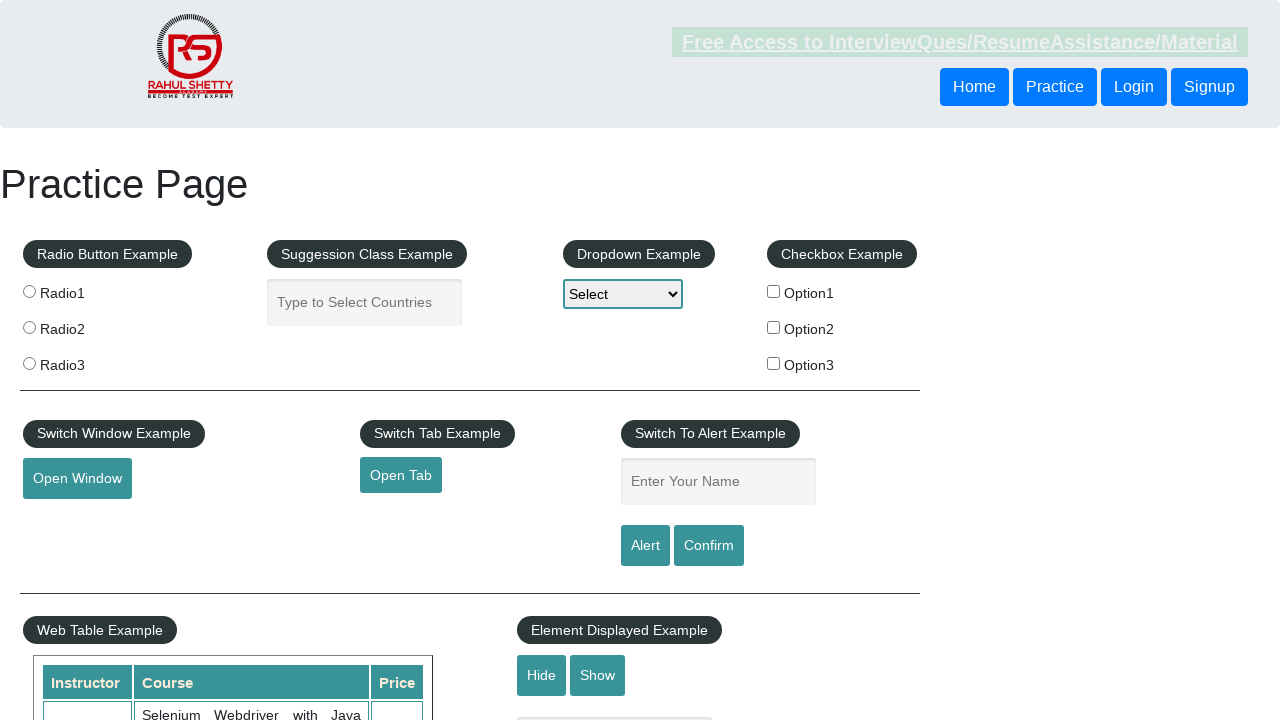

Inspecting checkbox 3 of 3
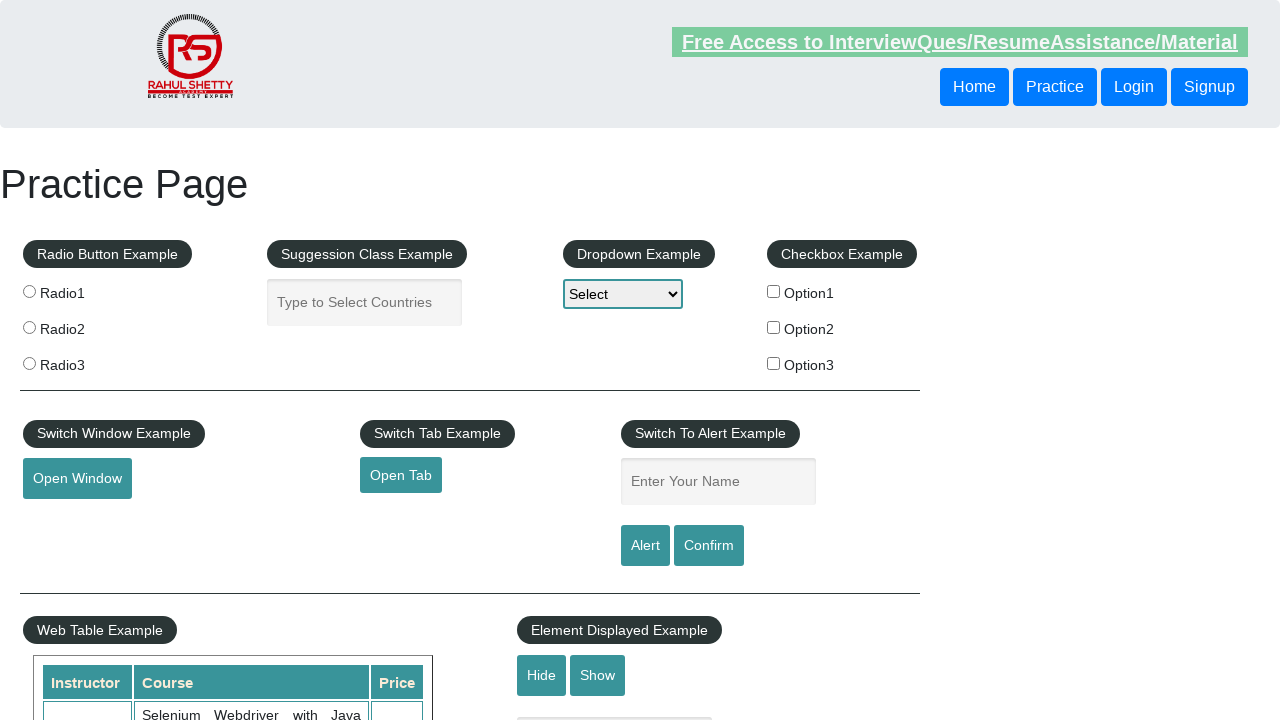

Selected checkbox with value 'option3' at (774, 363) on input[type='checkbox'] >> nth=2
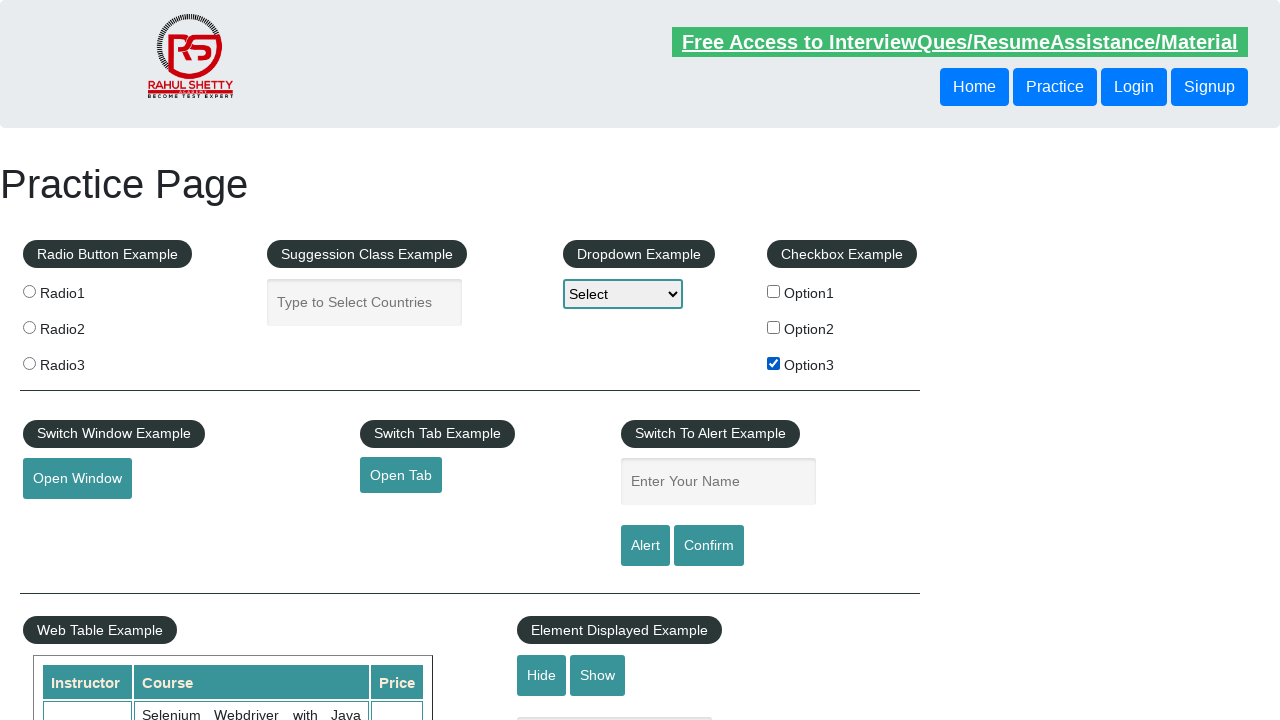

Clicked hide button to toggle text field visibility at (542, 675) on #hide-textbox
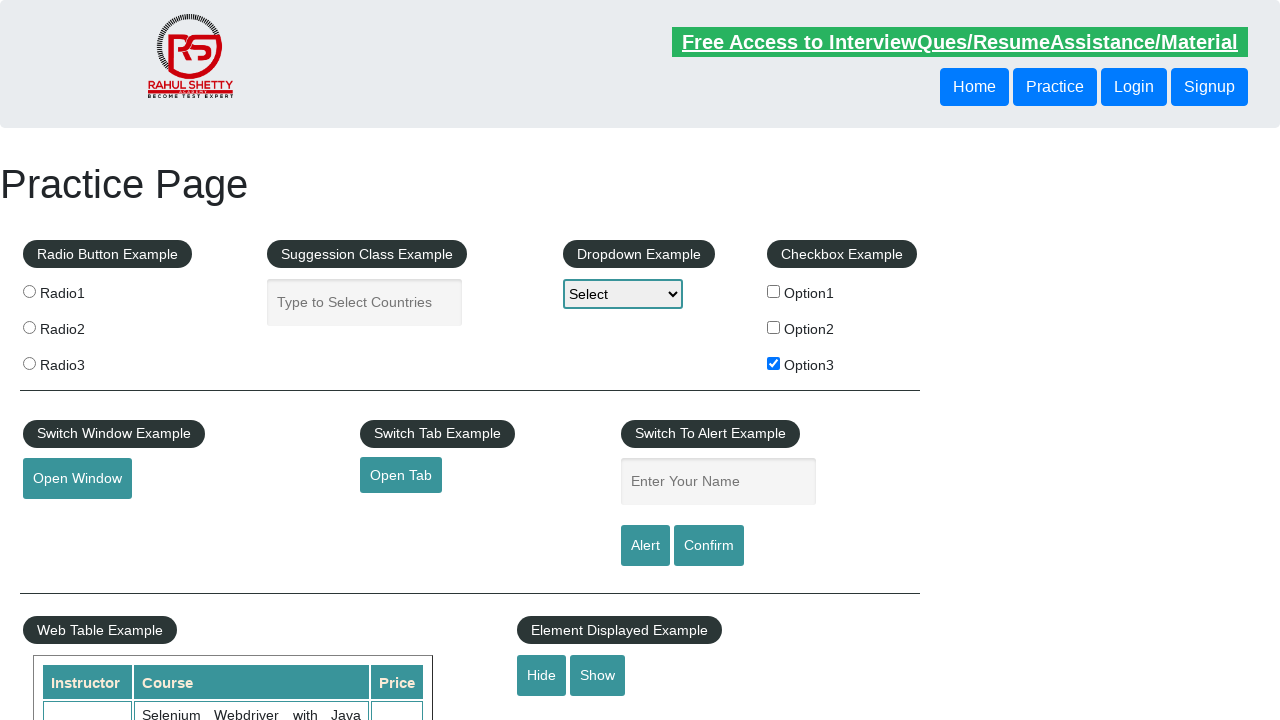

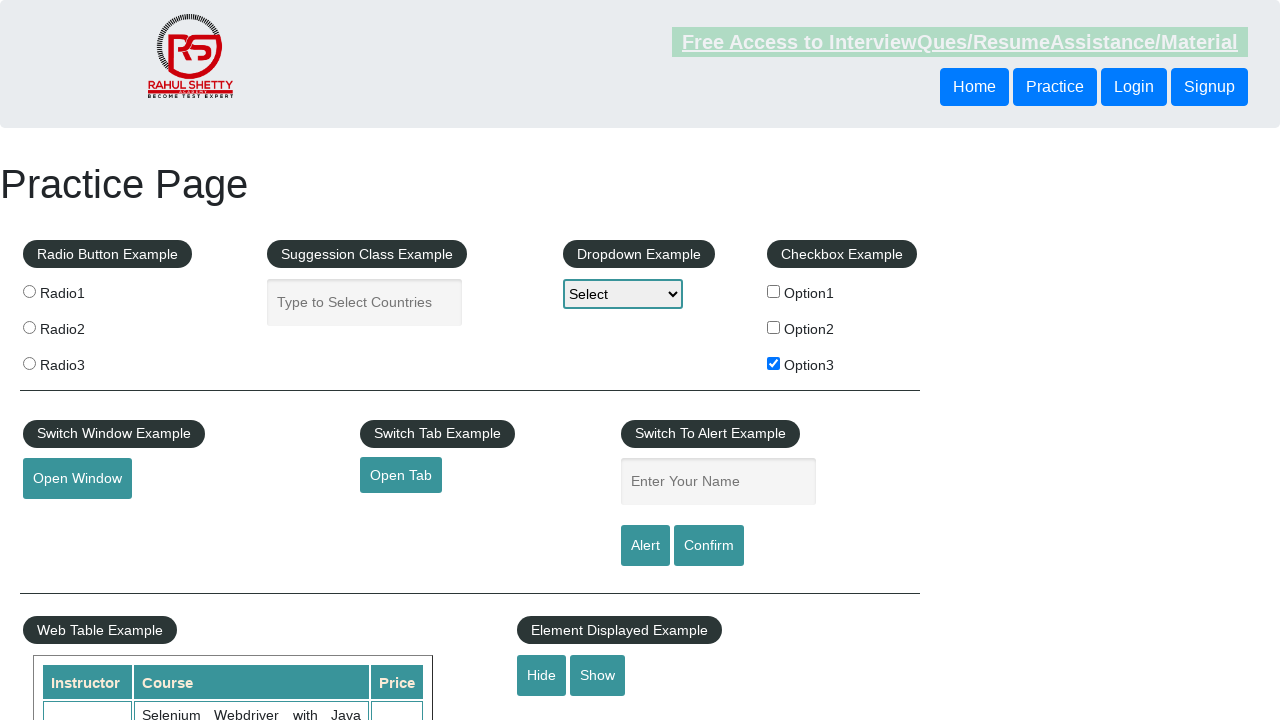